Tests the account registration process by filling out a sign-up form with user details and verifying successful registration by logging in

Starting URL: https://www.testotomasyonu.com

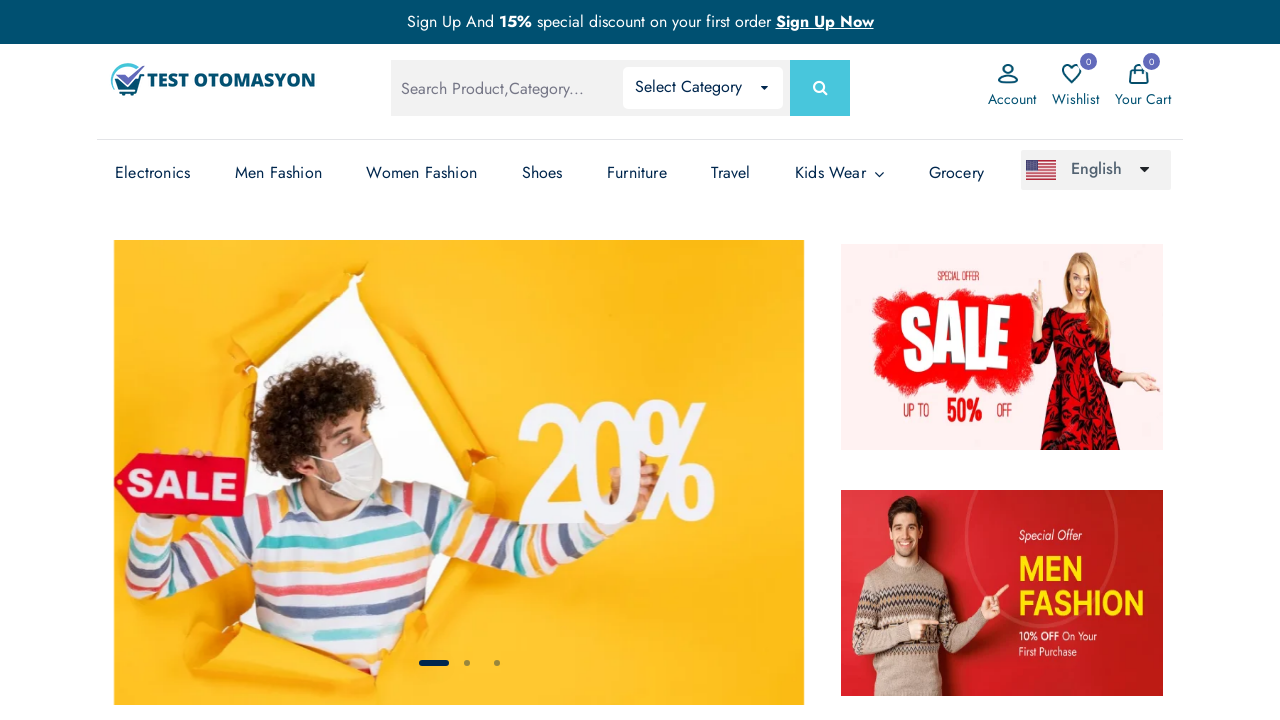

Clicked on Account link at (1012, 99) on (//span[.='Account'])[1]
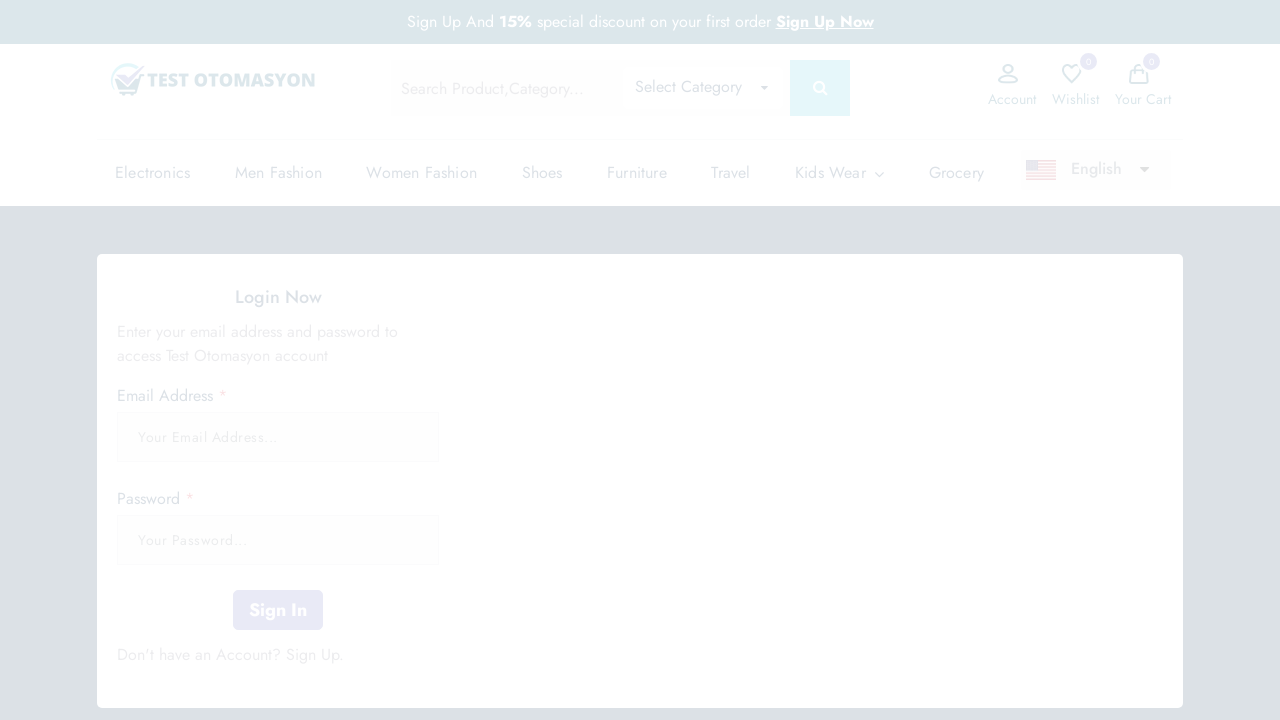

Clicked on Sign Up link at (312, 360) on xpath=//*[@class='sign-up ']
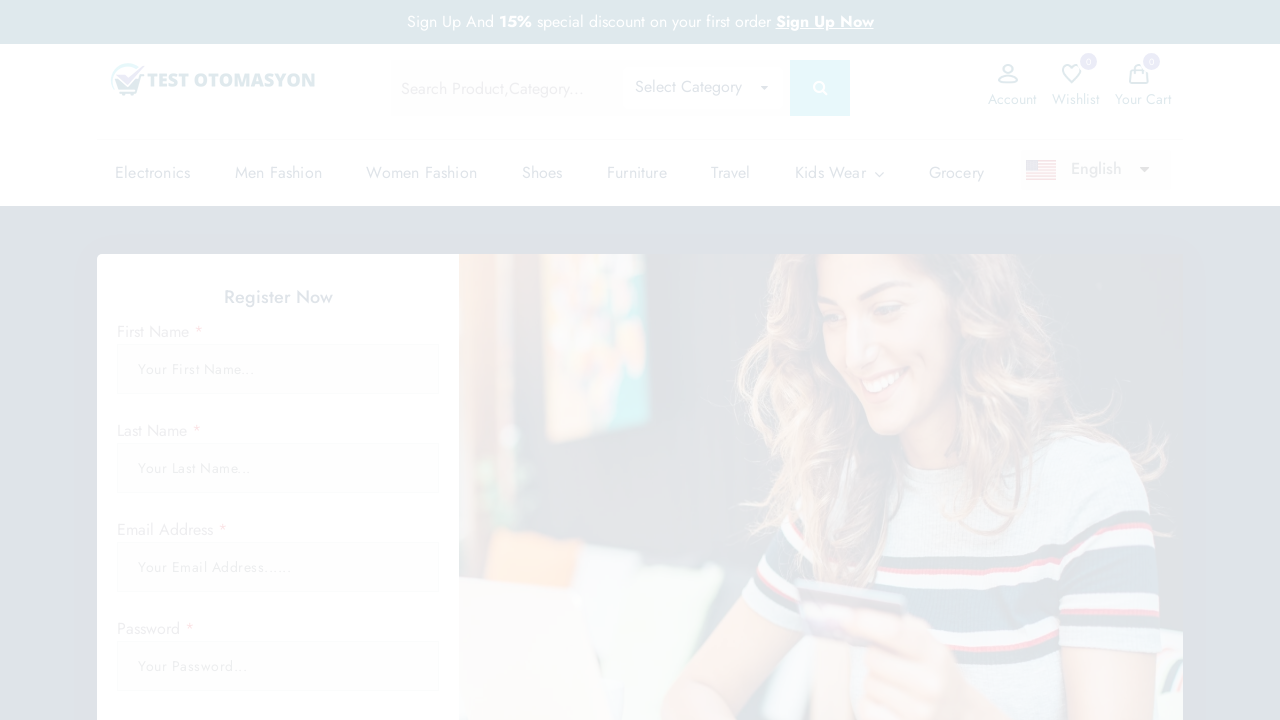

Clicked on first name field at (278, 369) on #firstName
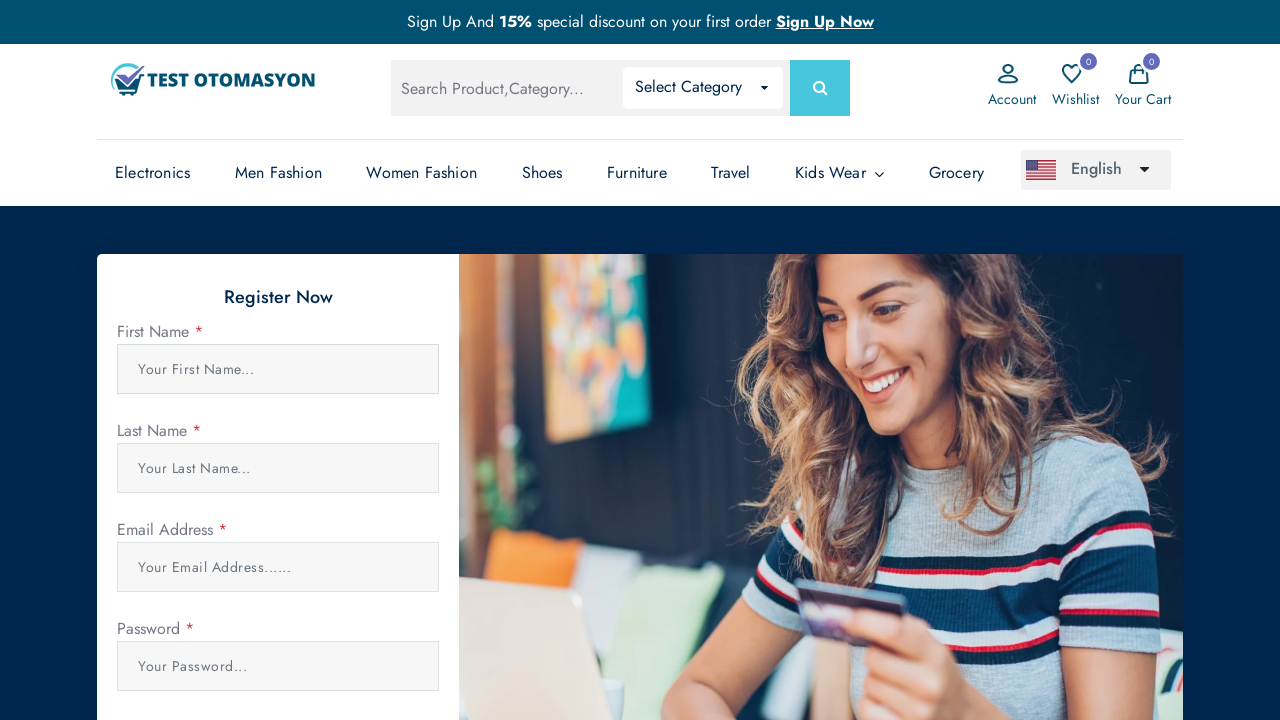

Typed 'Maria' in first name field
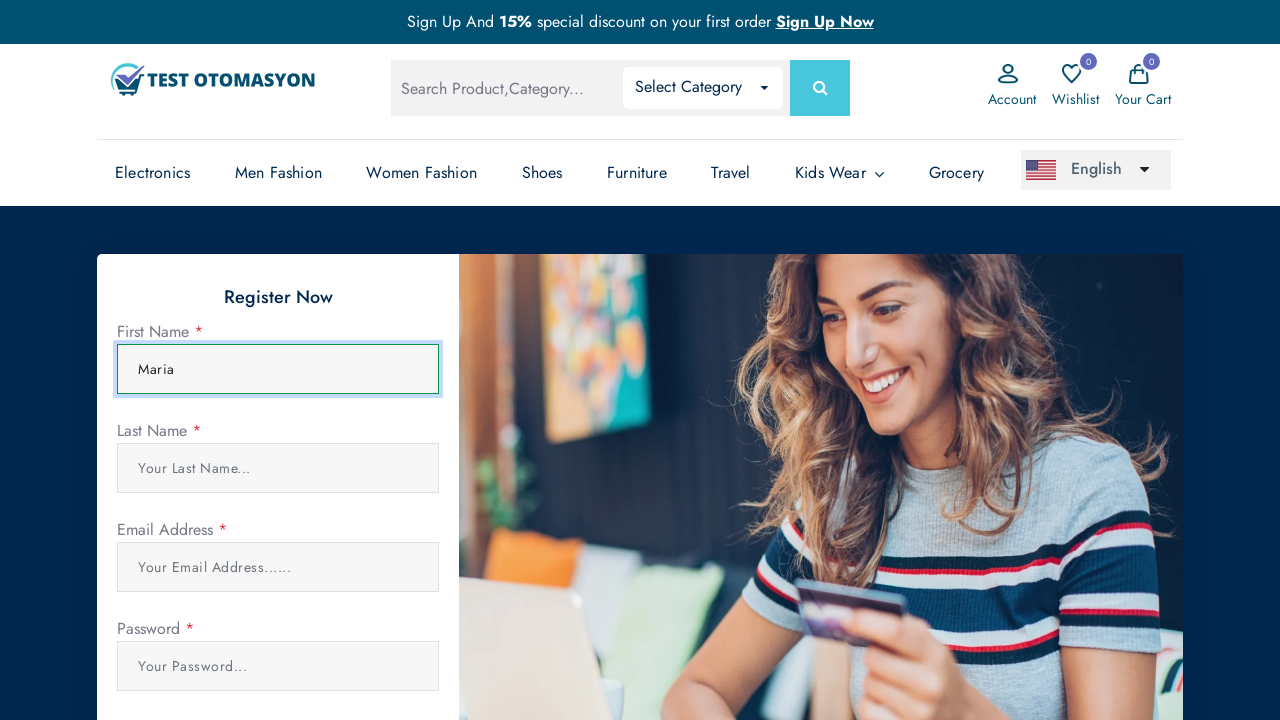

Pressed Tab to move to last name field
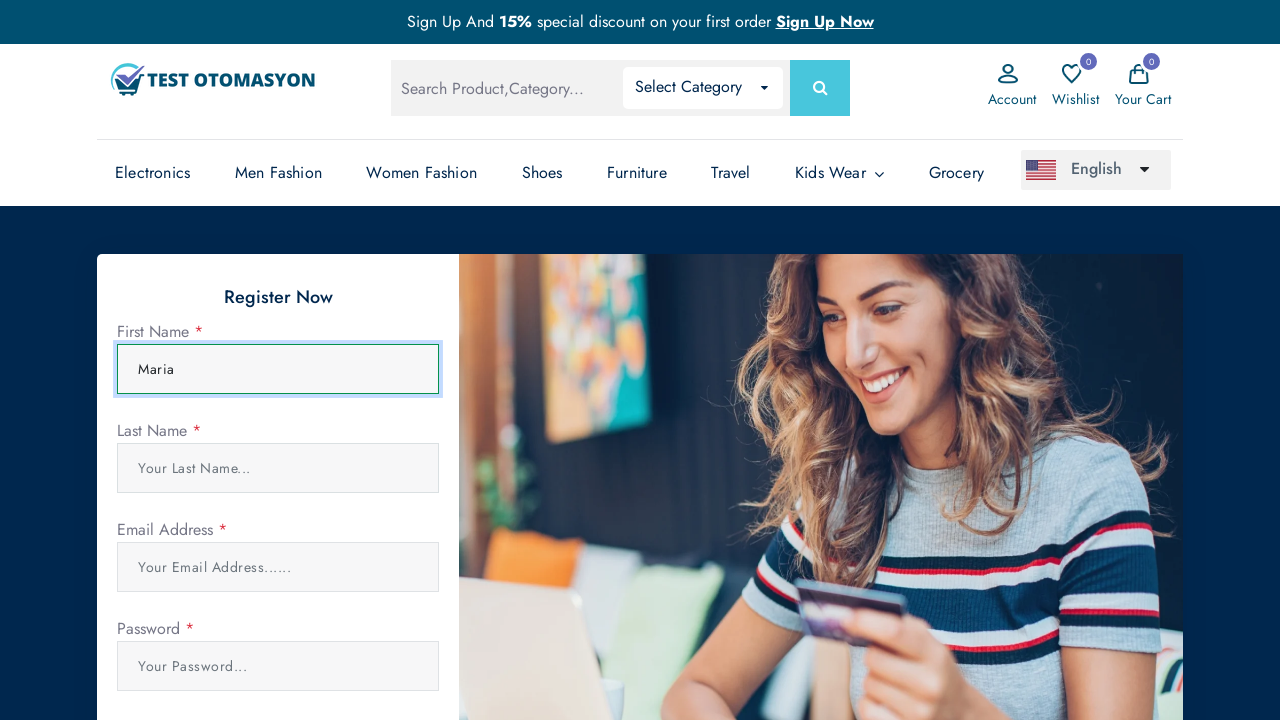

Typed 'Rodriguez' in last name field
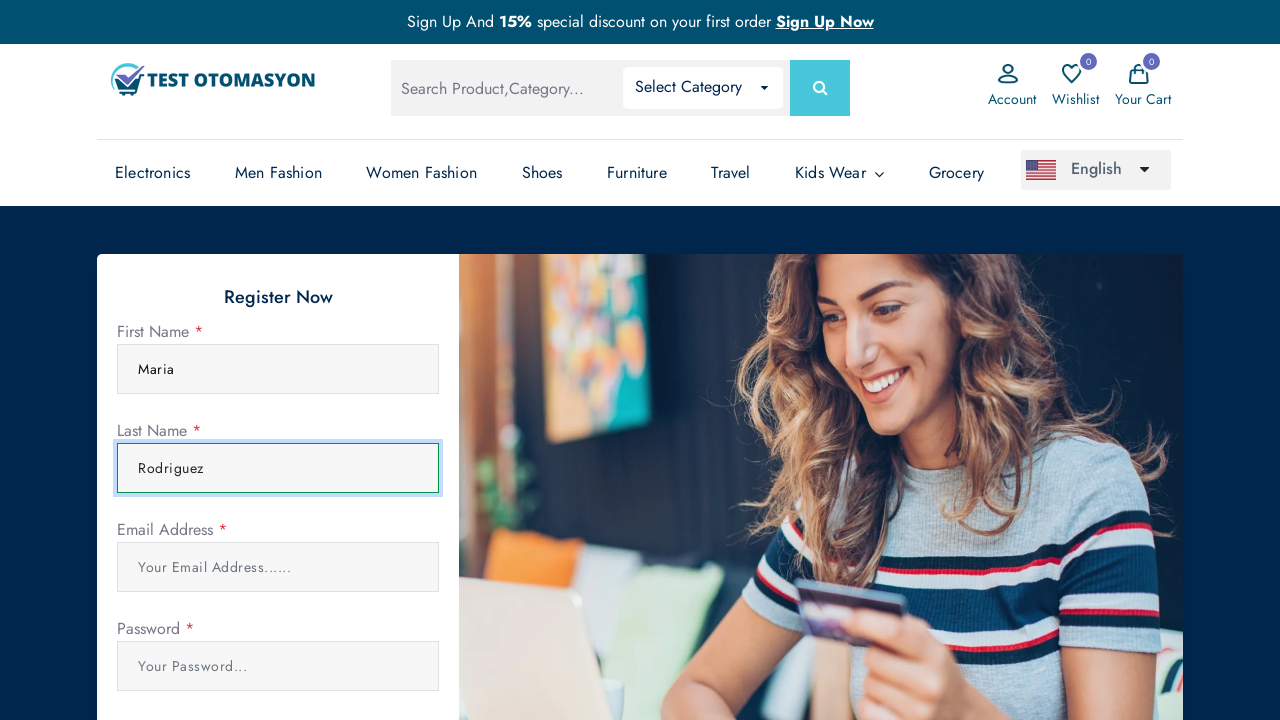

Pressed Tab to move to email field
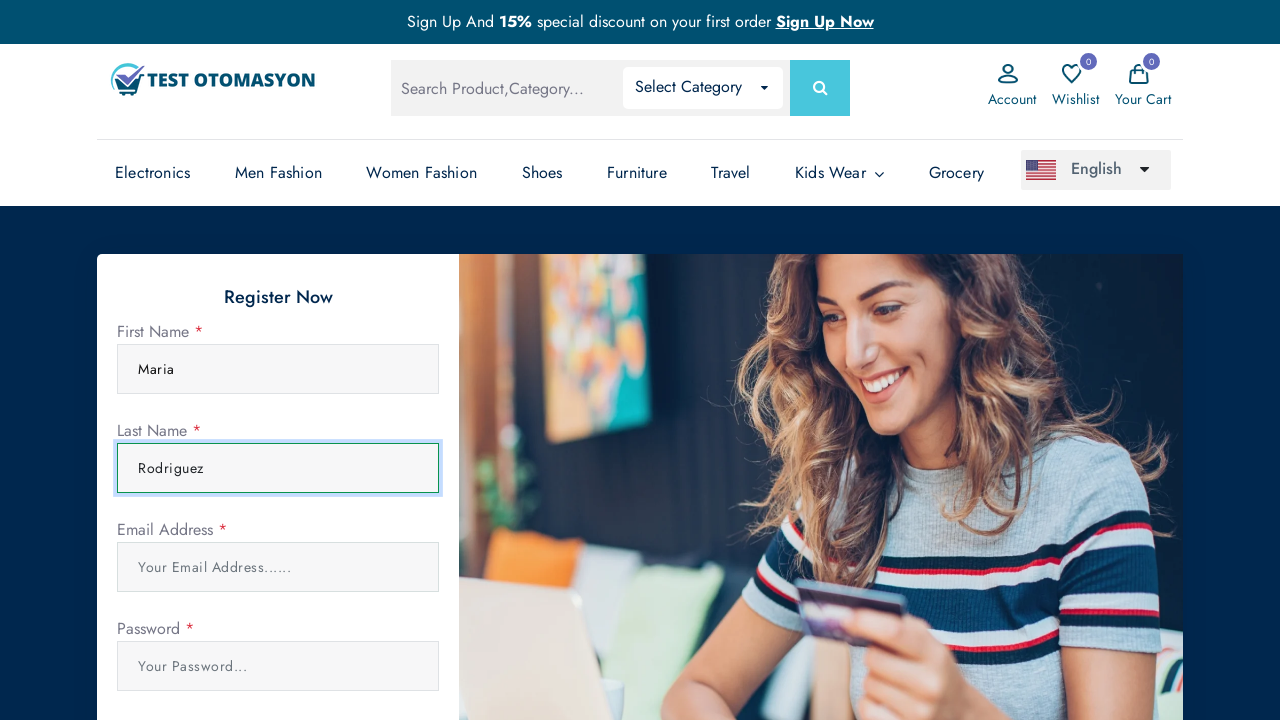

Typed email address in email field
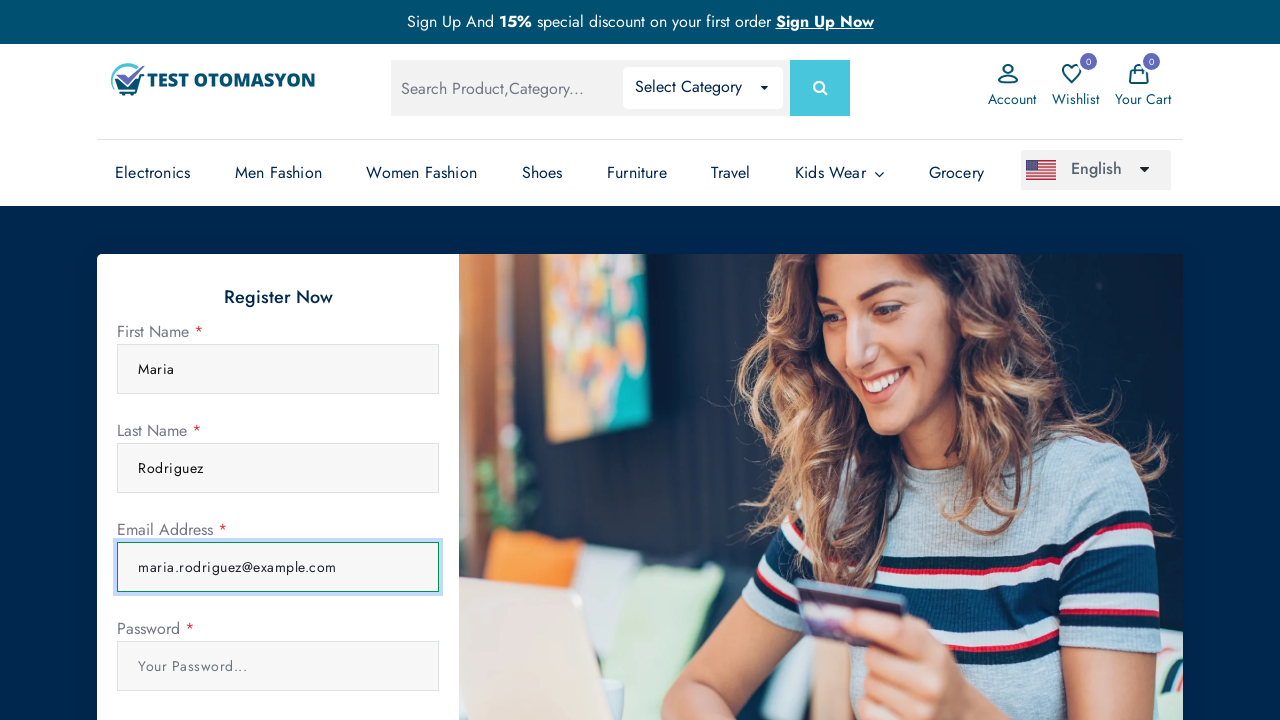

Pressed Tab to move to password field
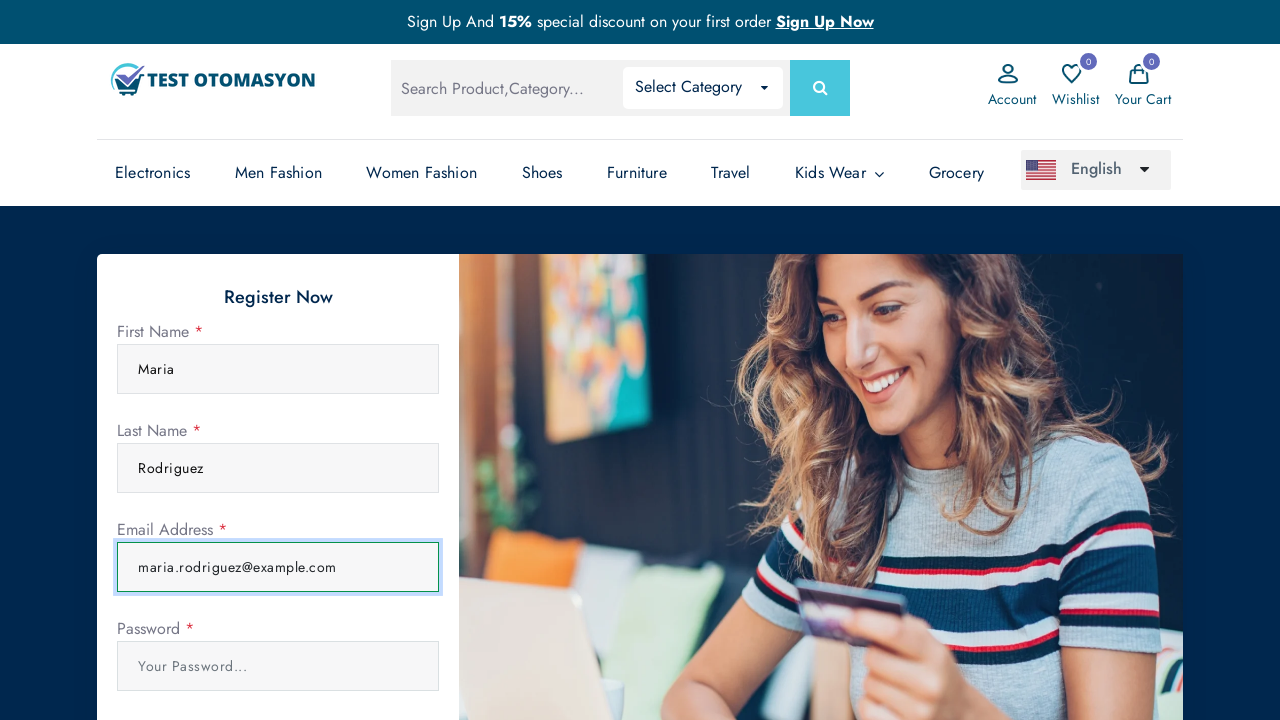

Typed password in password field
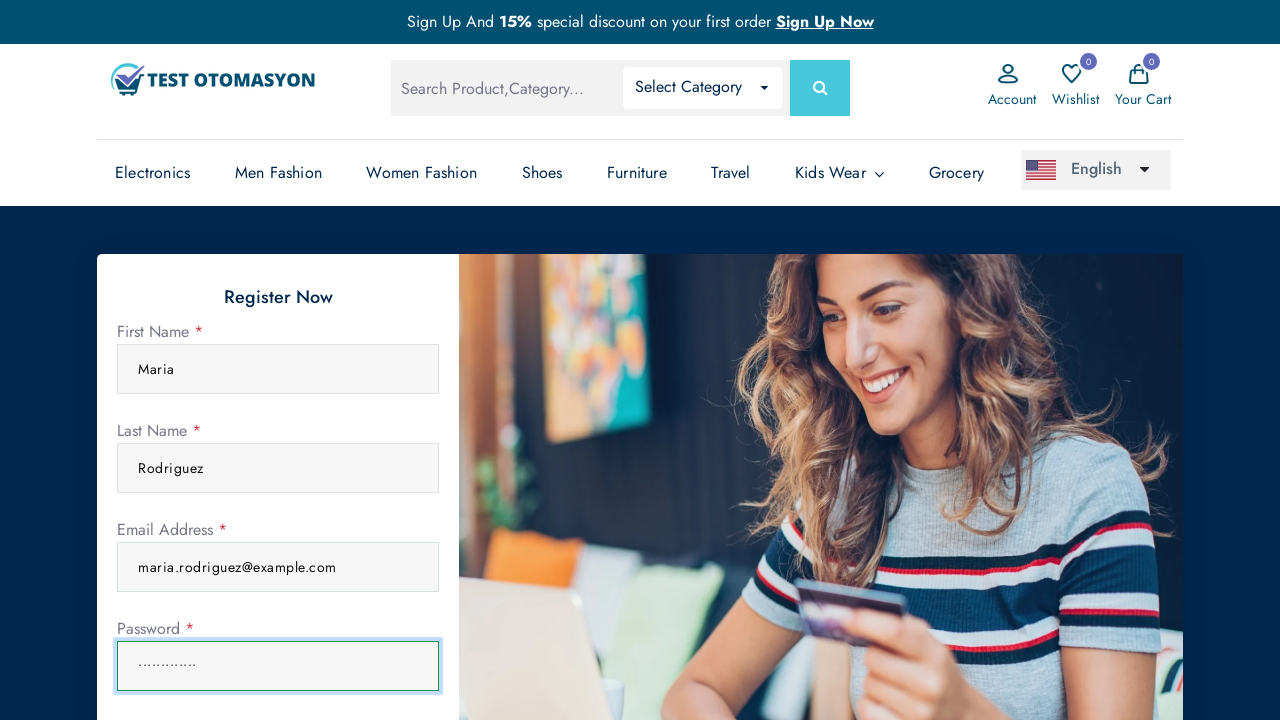

Pressed Tab to move to confirm password field
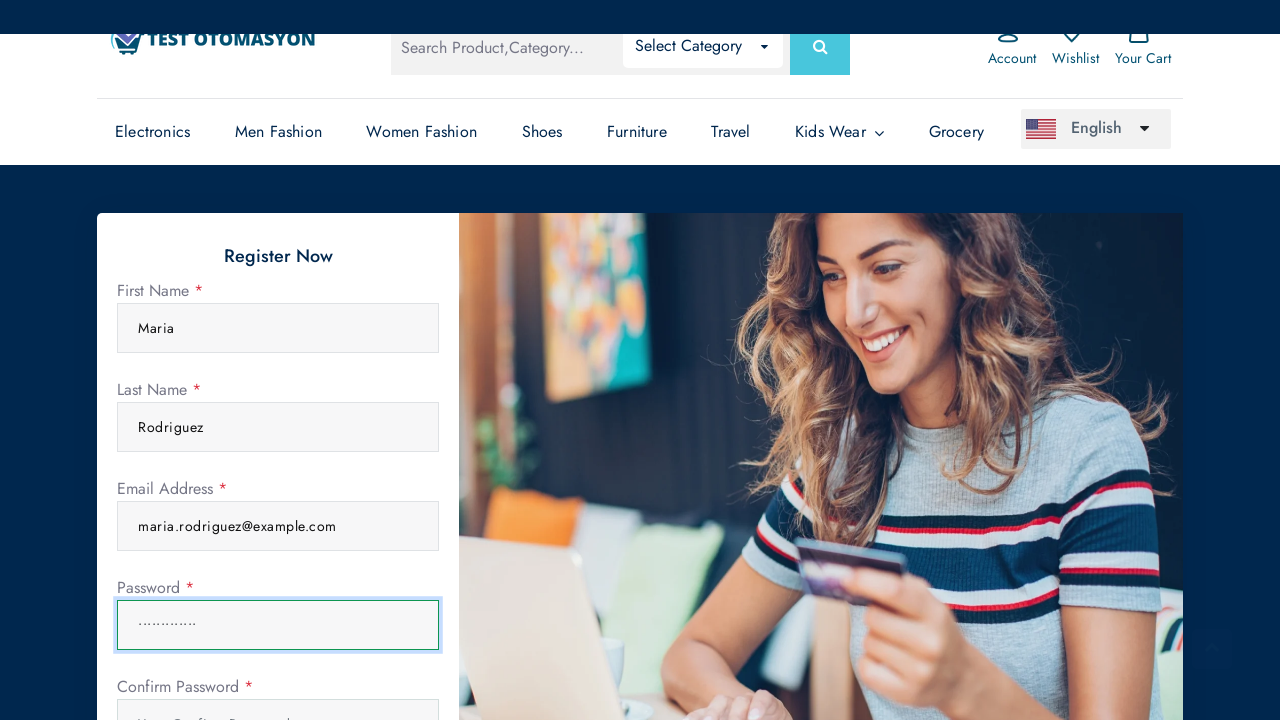

Typed password in confirm password field
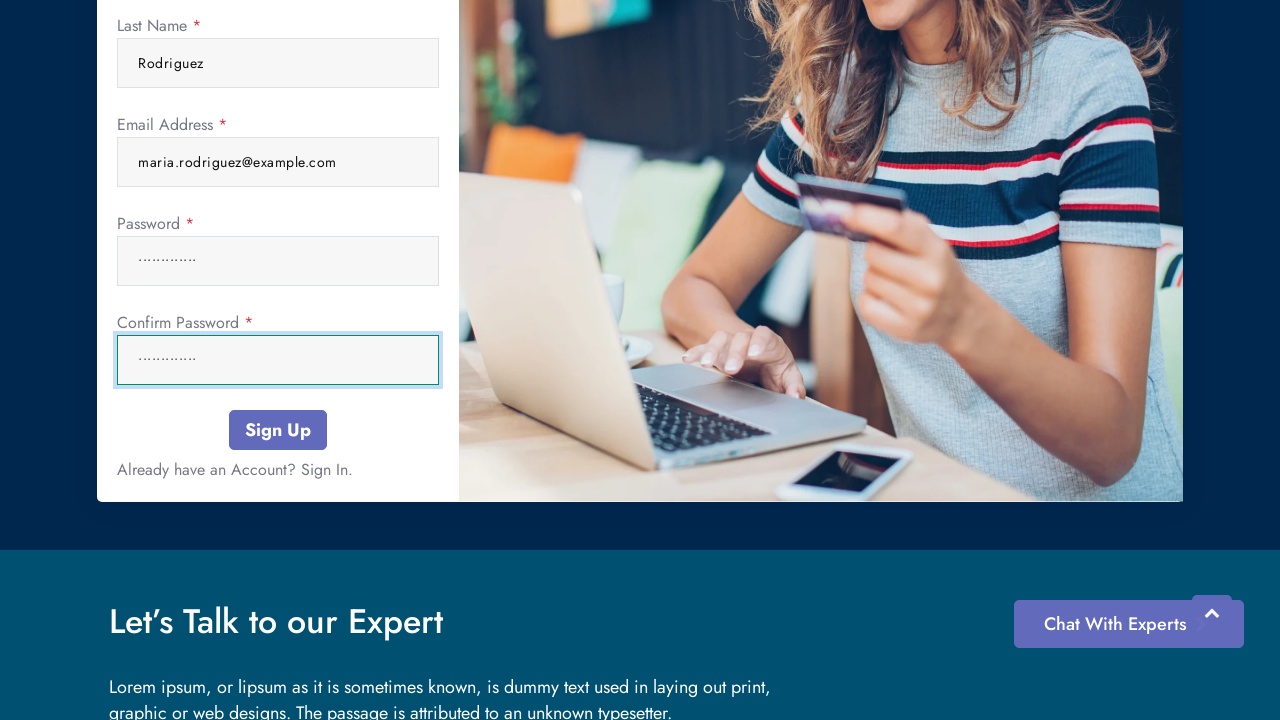

Clicked submit button to complete registration at (278, 430) on #btn-submit-form
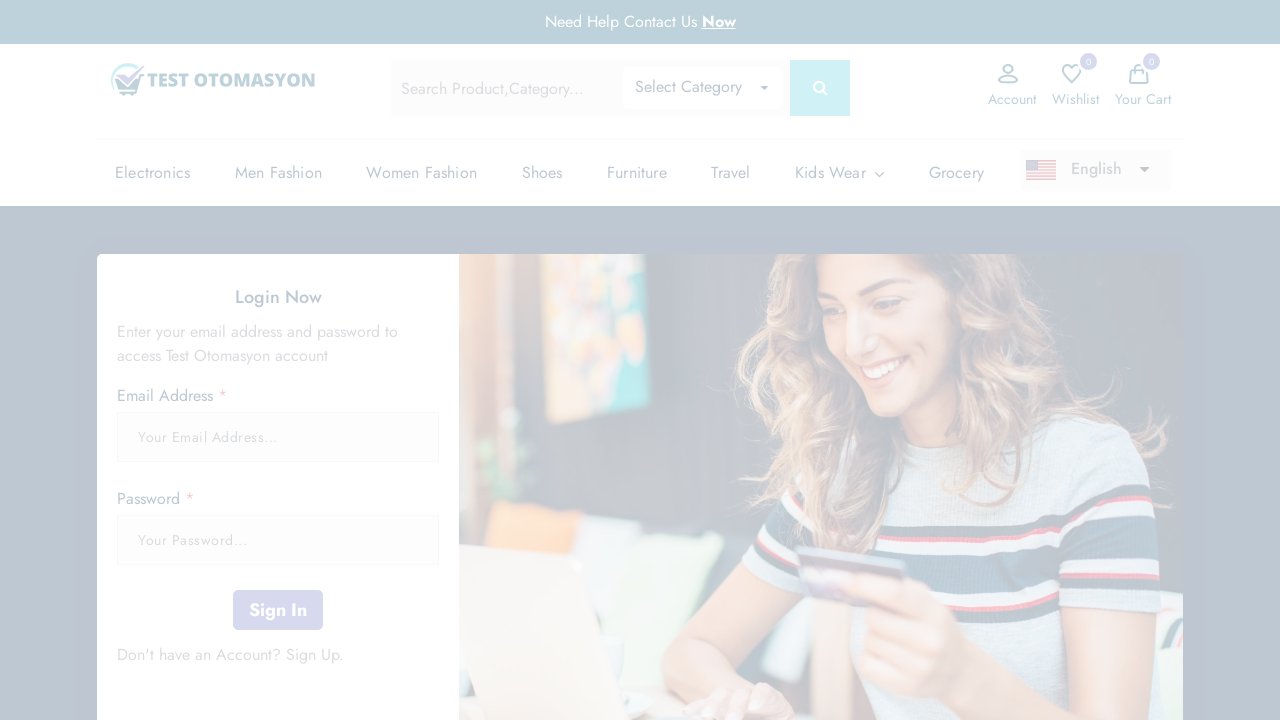

Login page loaded with email field visible
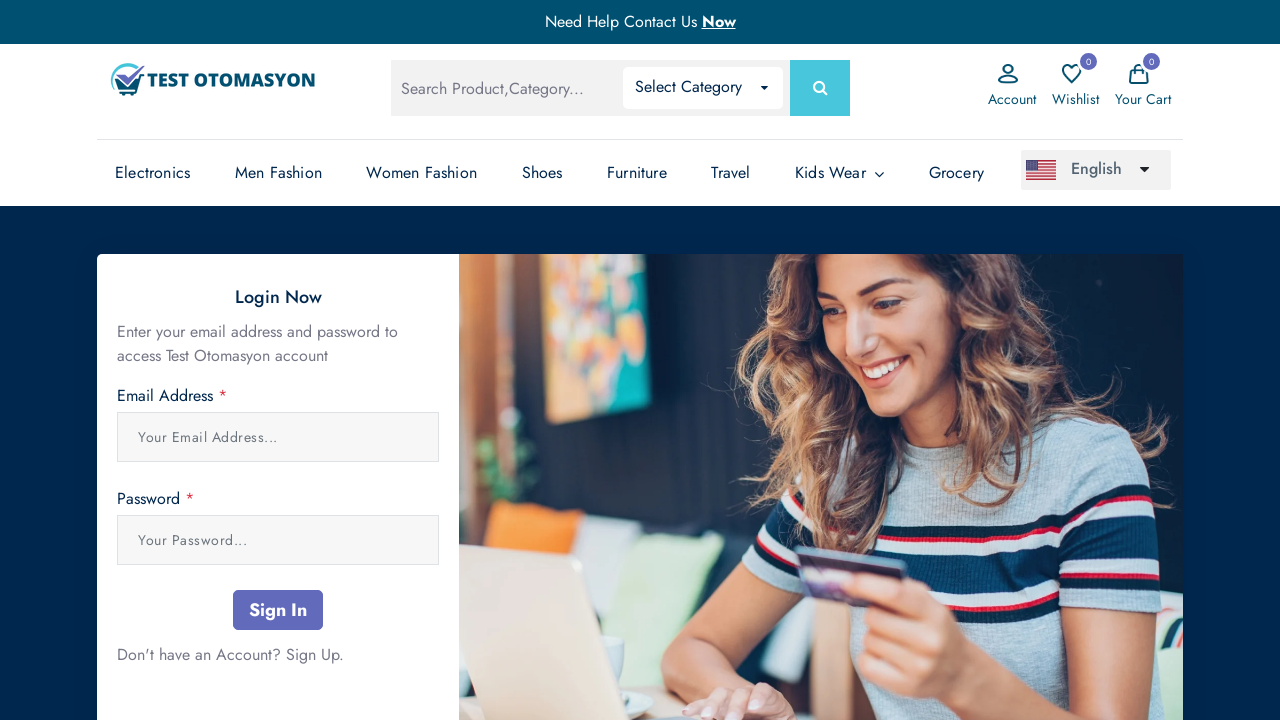

Filled email field with registered email address on #email
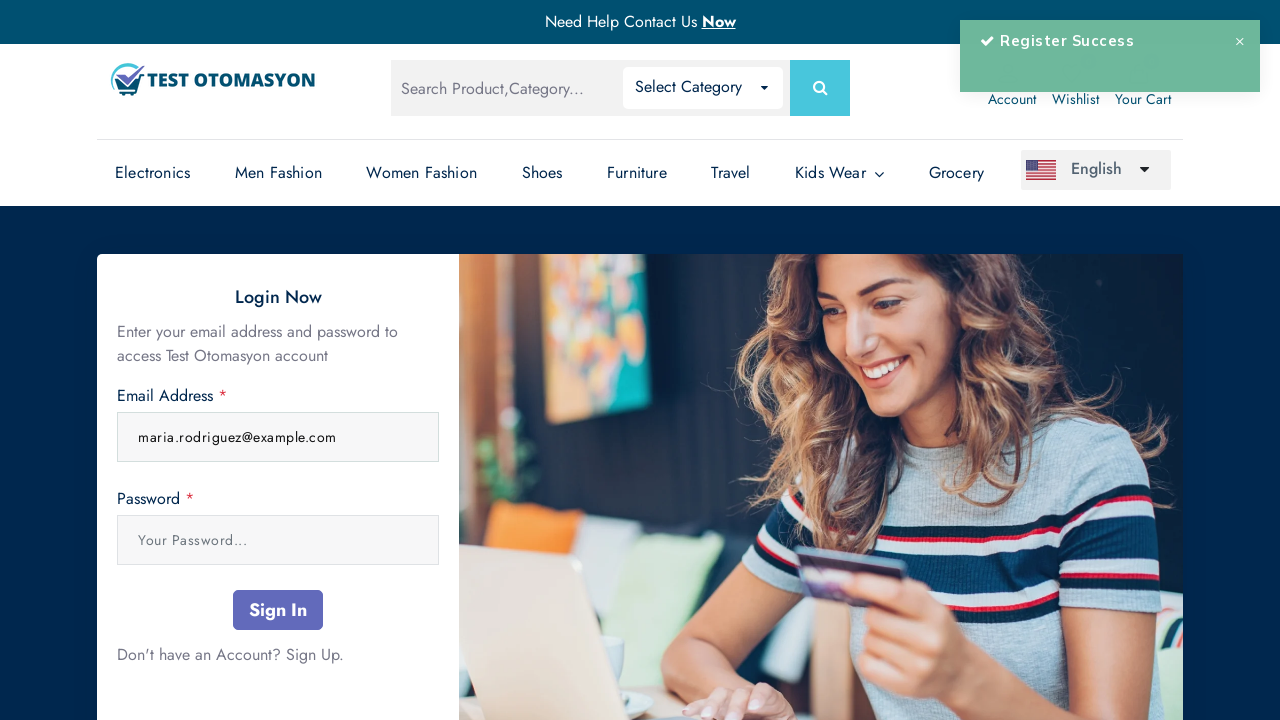

Filled password field with account password on #password
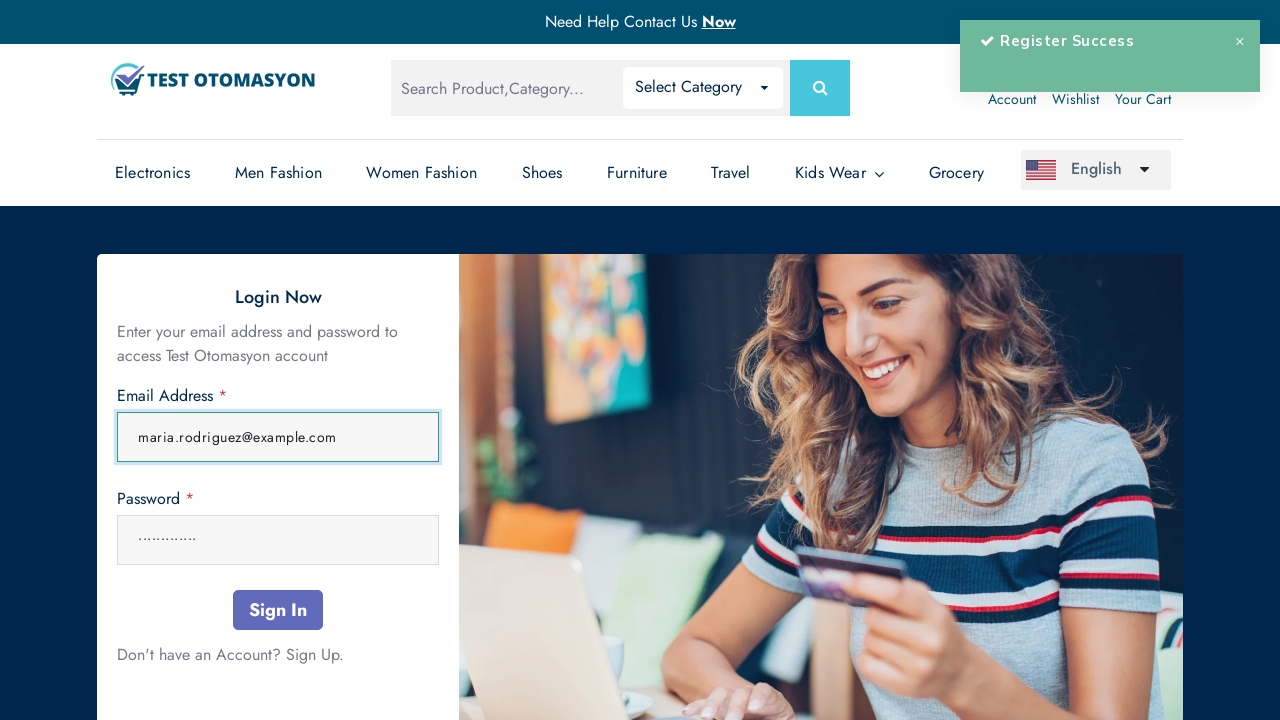

Clicked submit button to log in at (278, 610) on #submitlogin
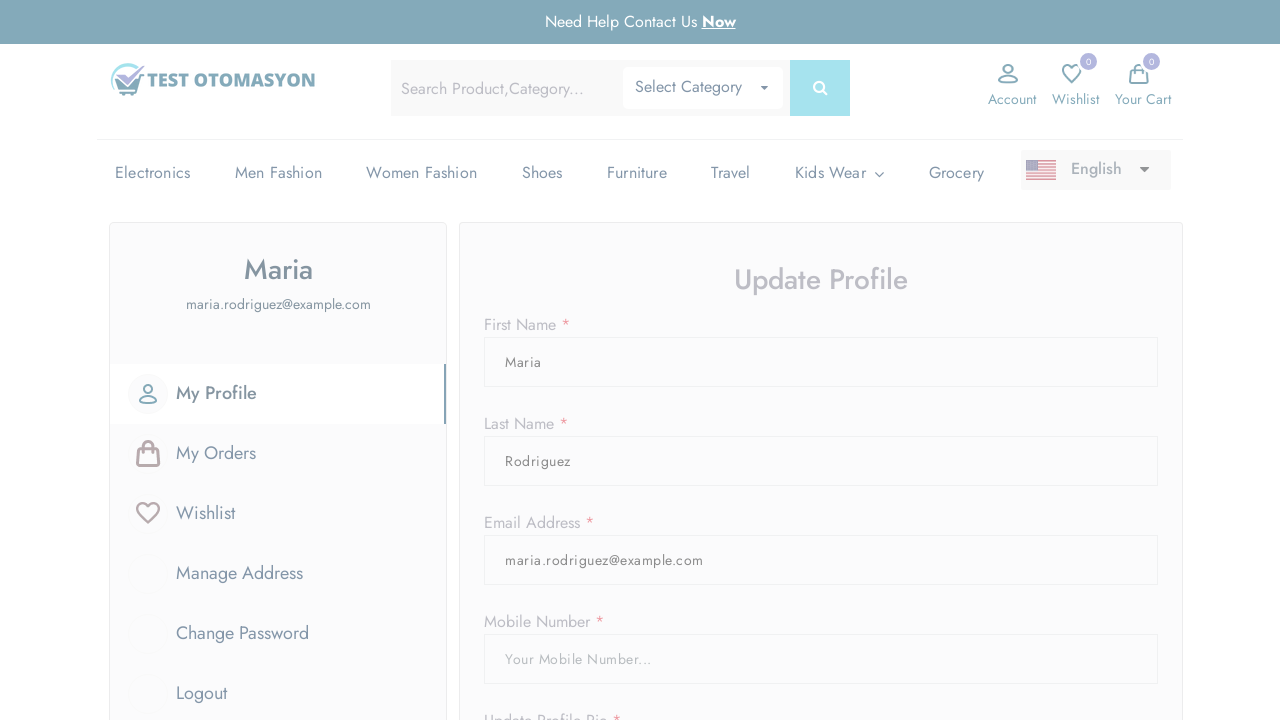

Verified successful login by confirming Logout button is visible
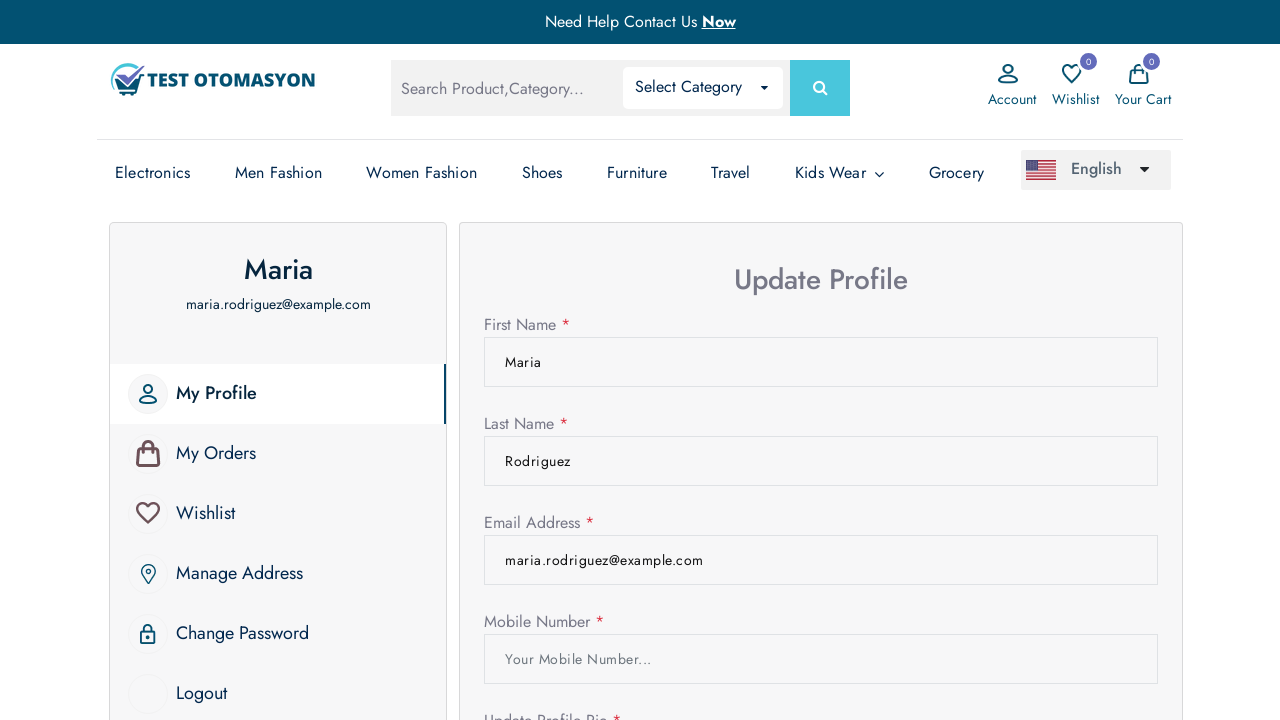

Clicked Logout button to end session at (202, 694) on xpath=//span[.='Logout']
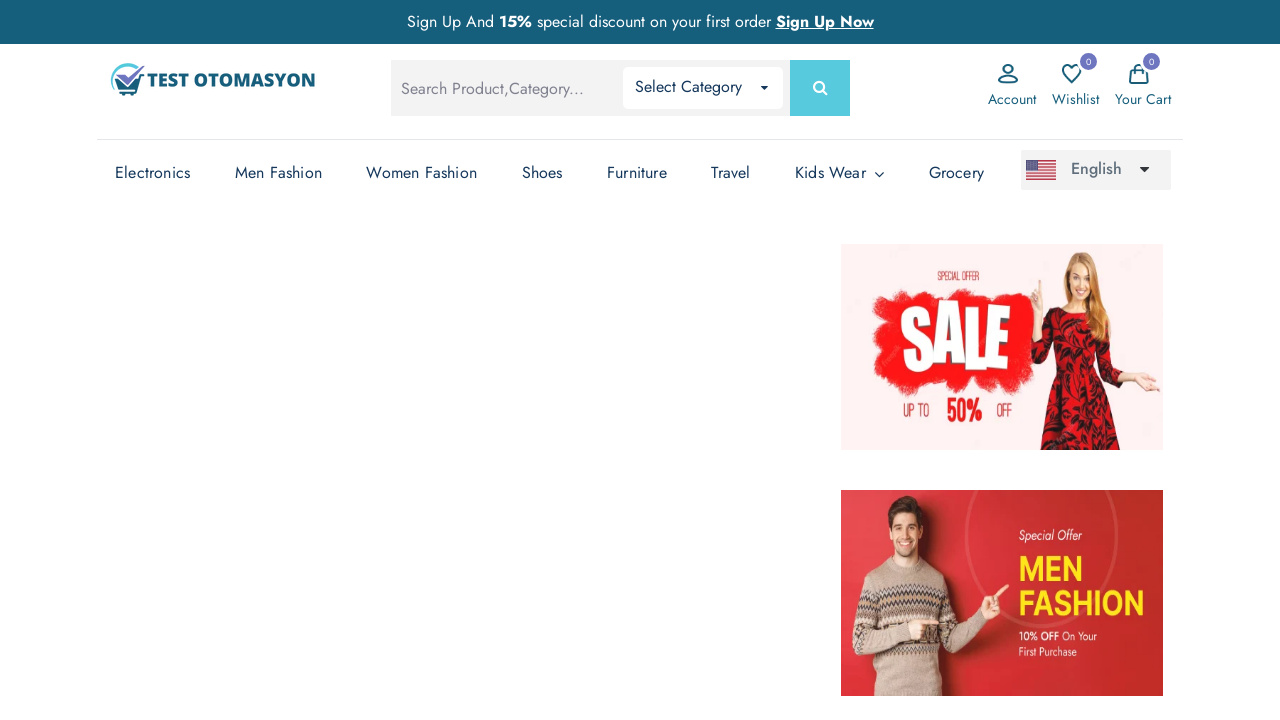

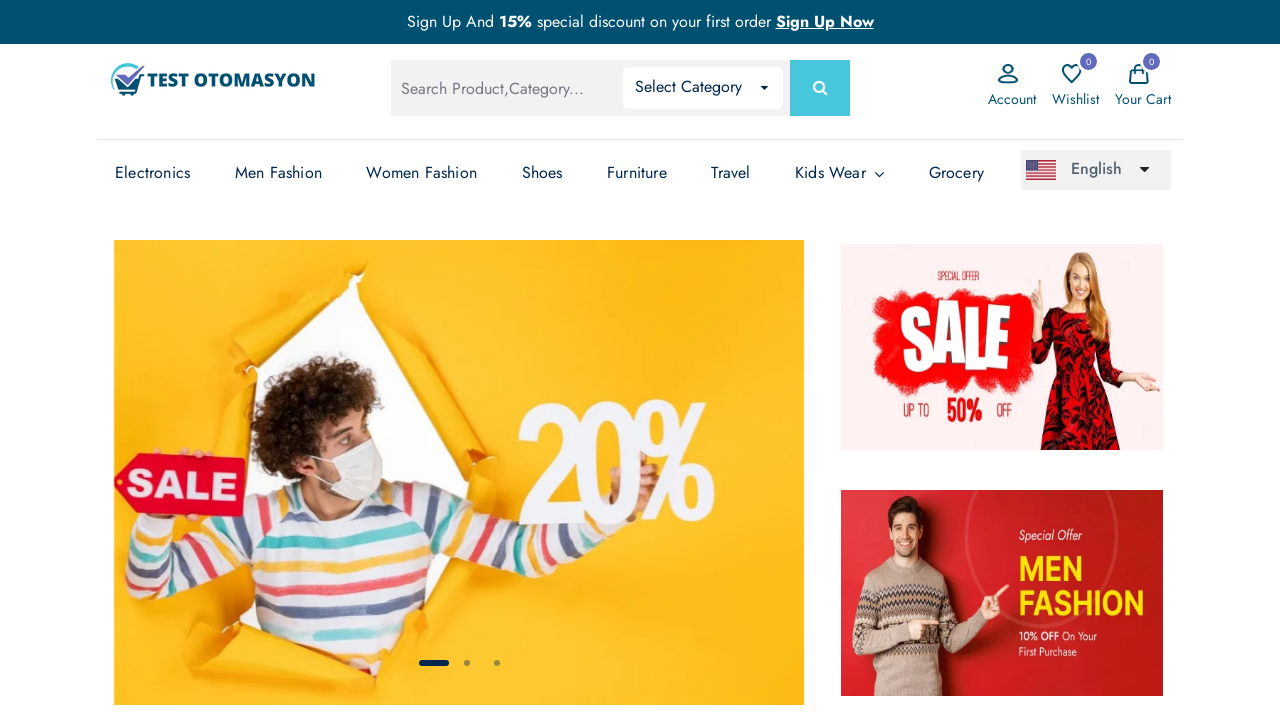